Tests right click (context click) functionality on a button and verifies the right click message appears

Starting URL: https://demoqa.com/buttons

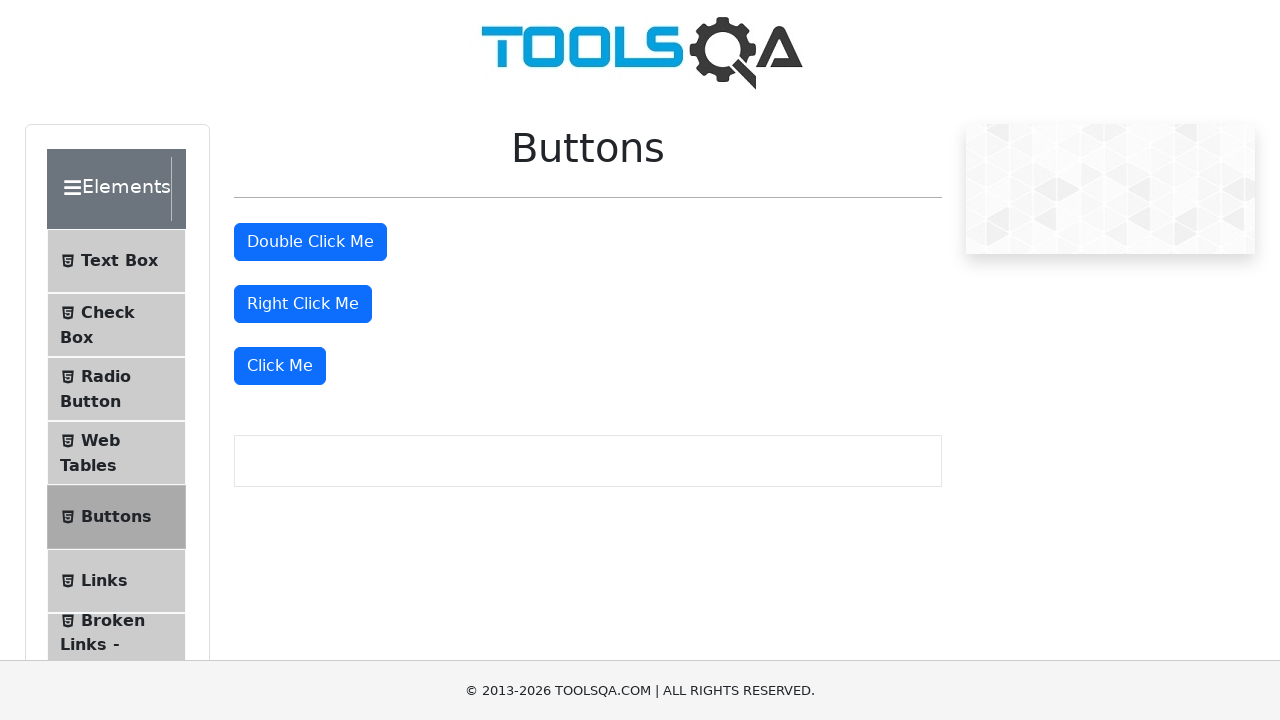

Right-clicked the right click button at (303, 304) on #rightClickBtn
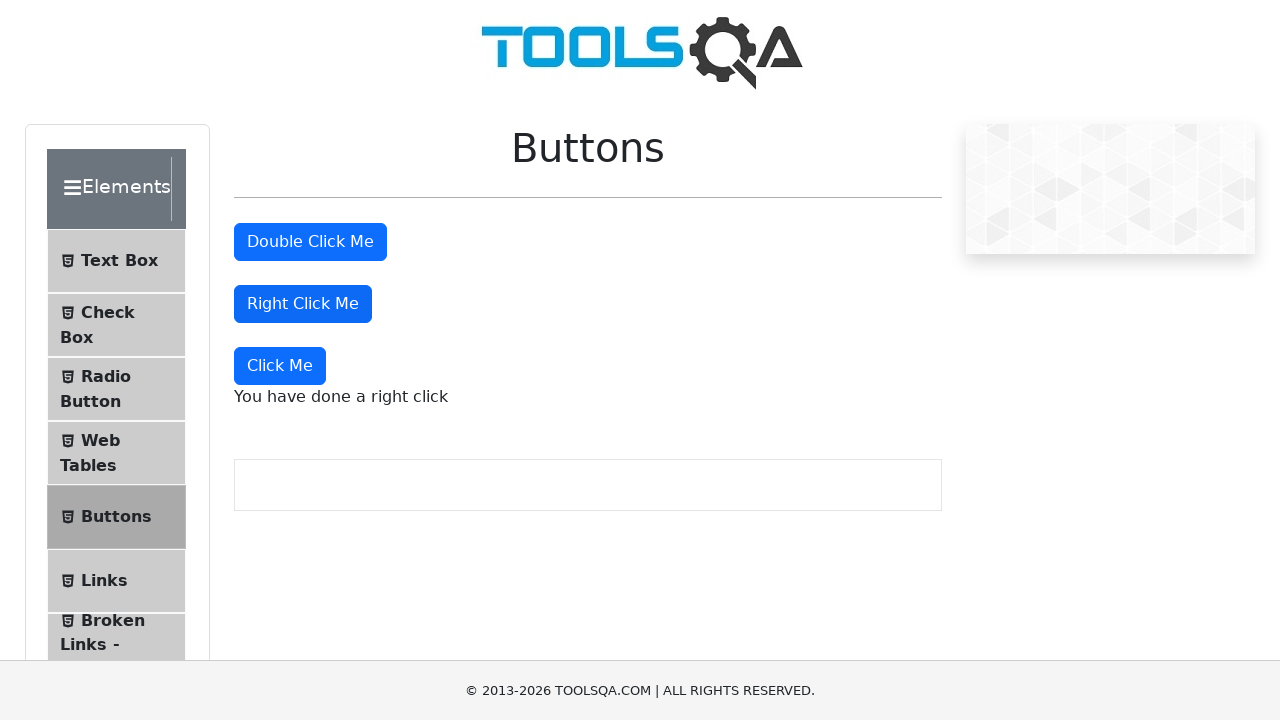

Right click message appeared on page
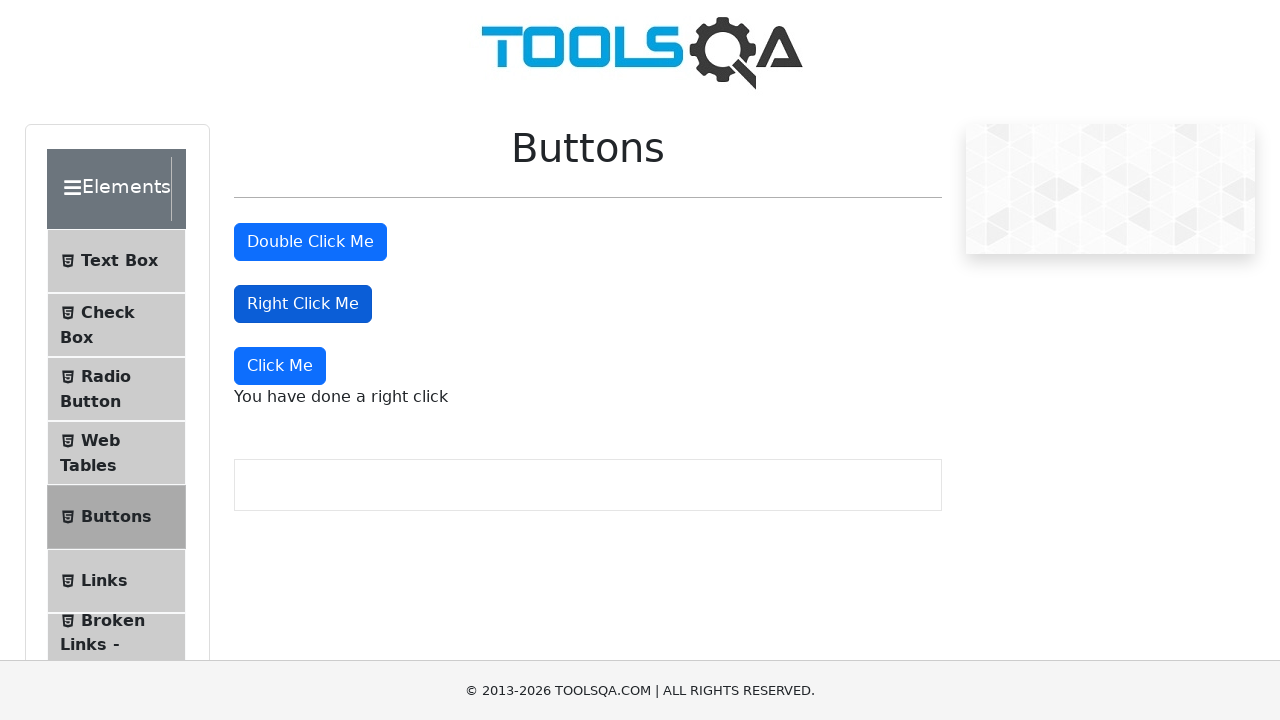

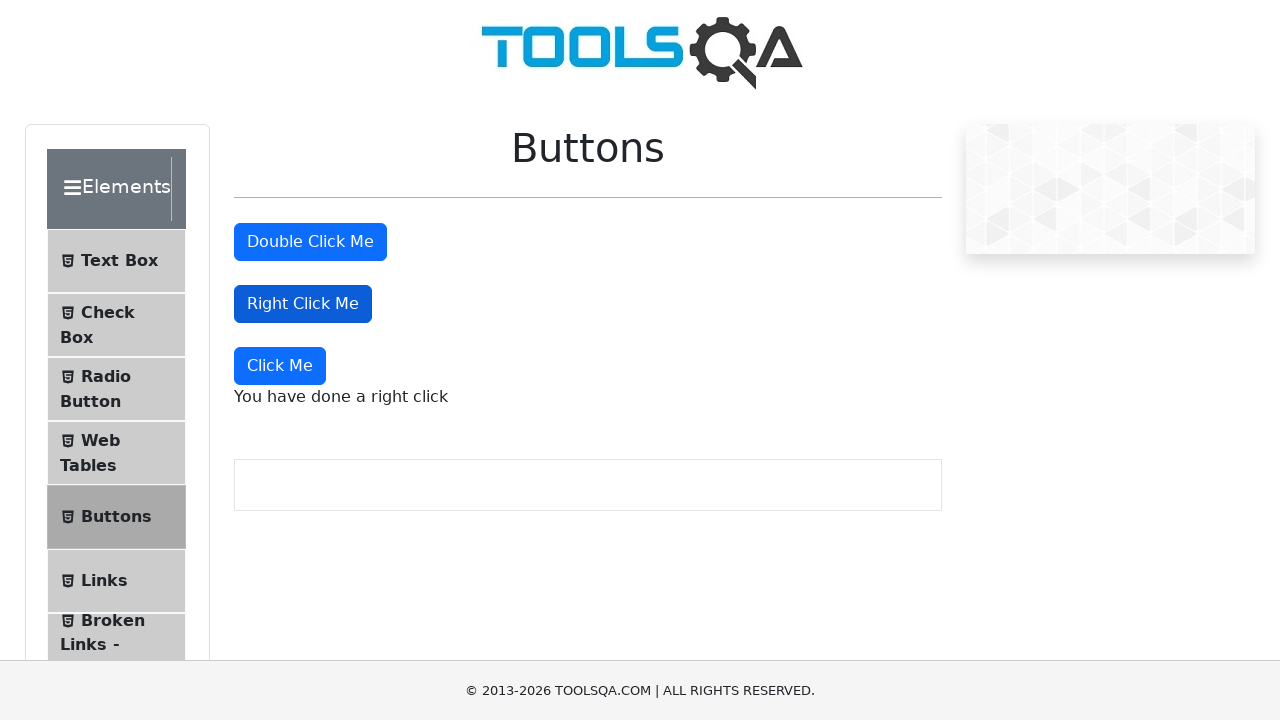